Tests search functionality by typing in the search box and verifying that filtered products are displayed

Starting URL: https://rahulshettyacademy.com/seleniumPractise/#/

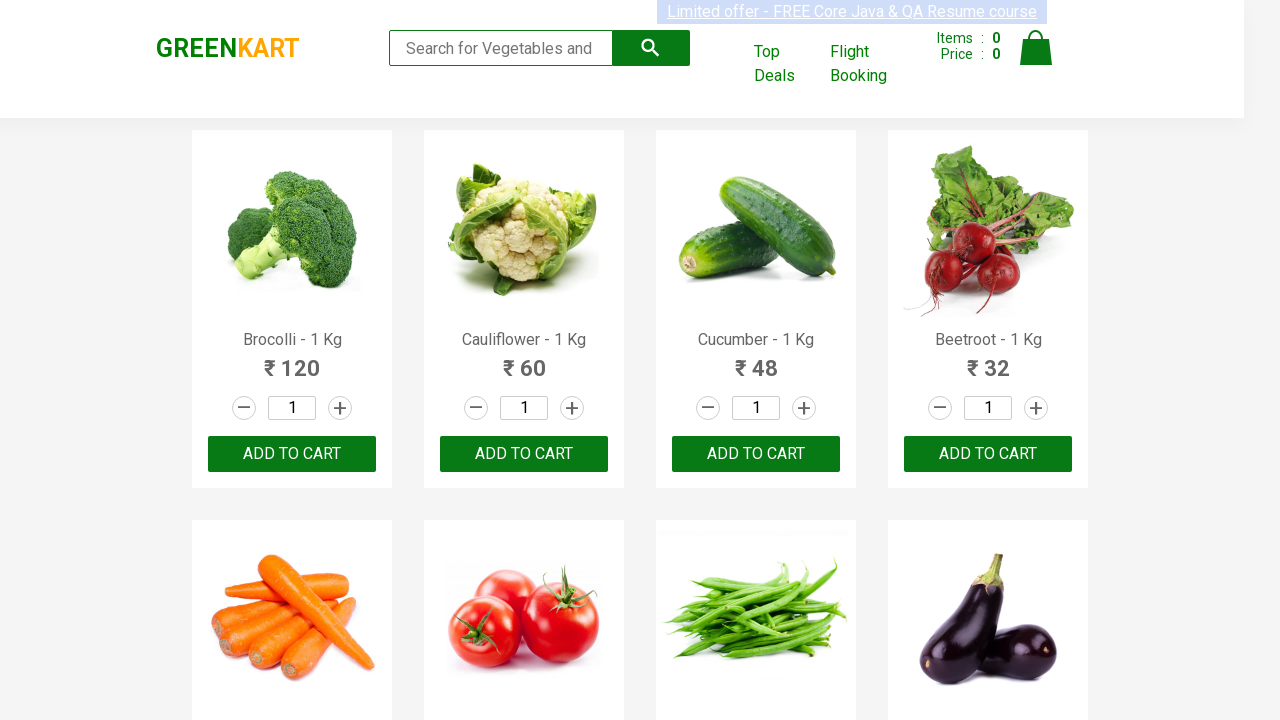

Typed 'ca' into search box on .search-keyword
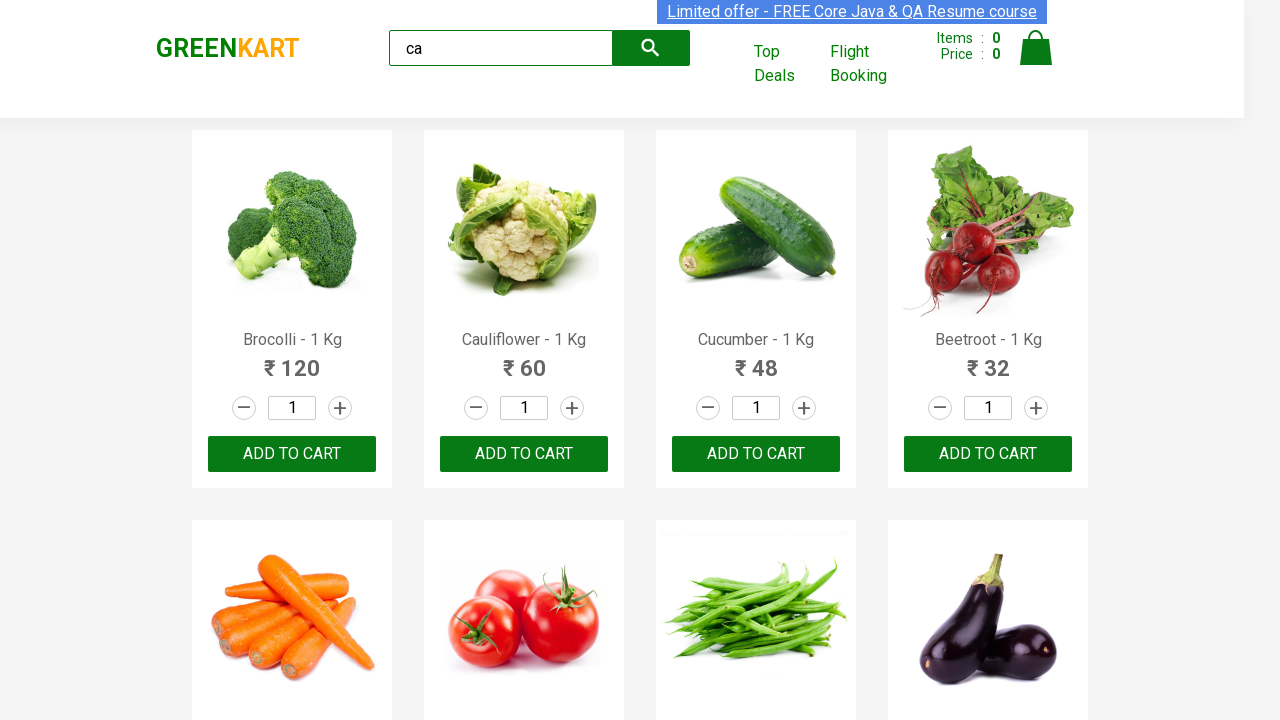

Waited for filtered products to load
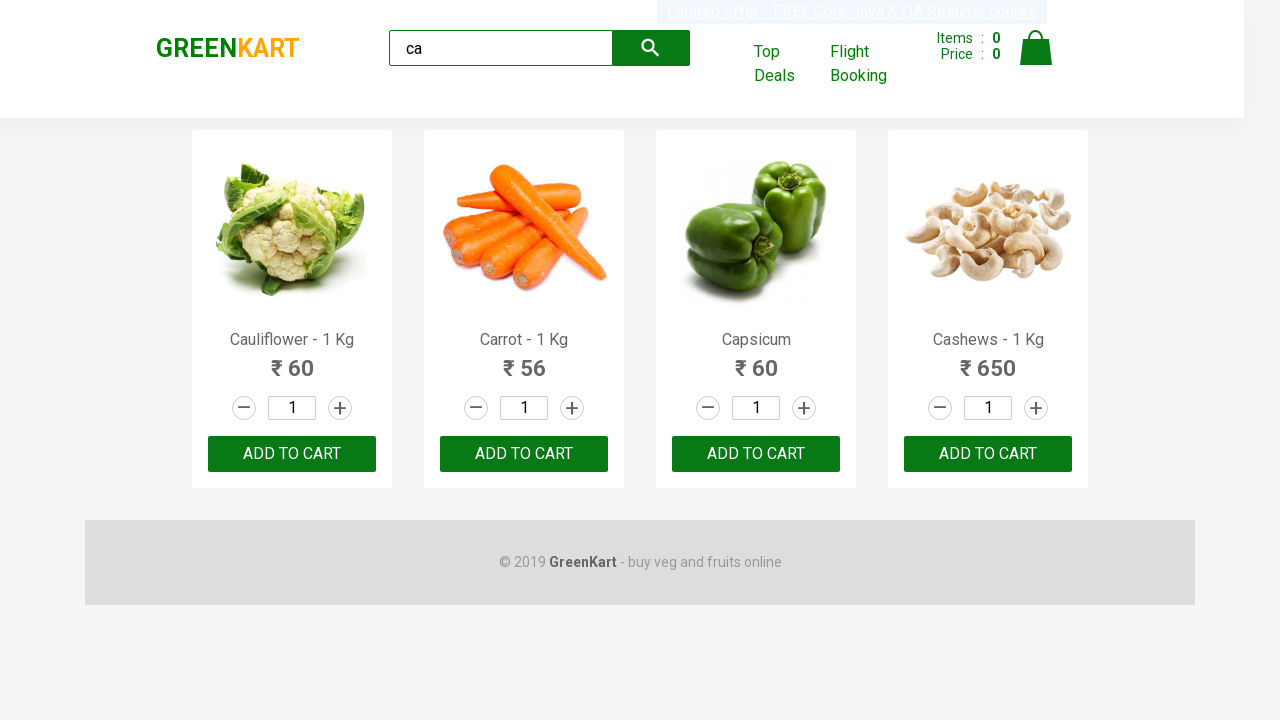

Retrieved filtered products from search results
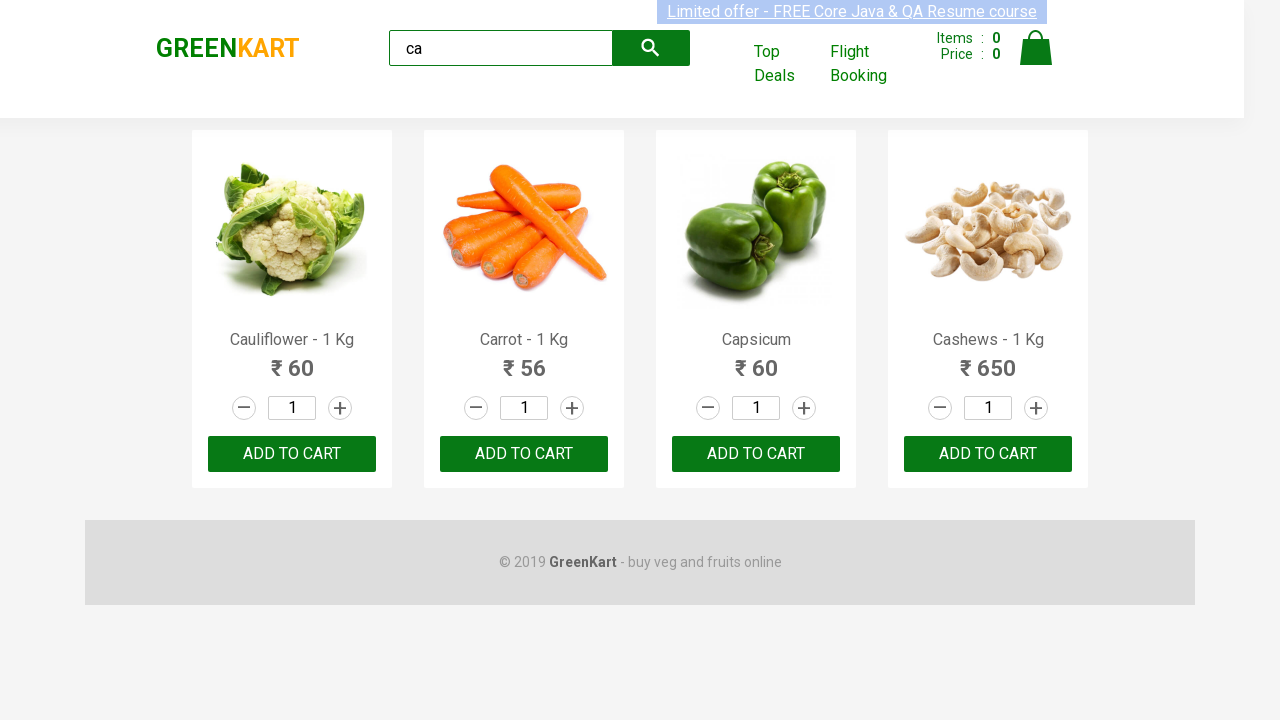

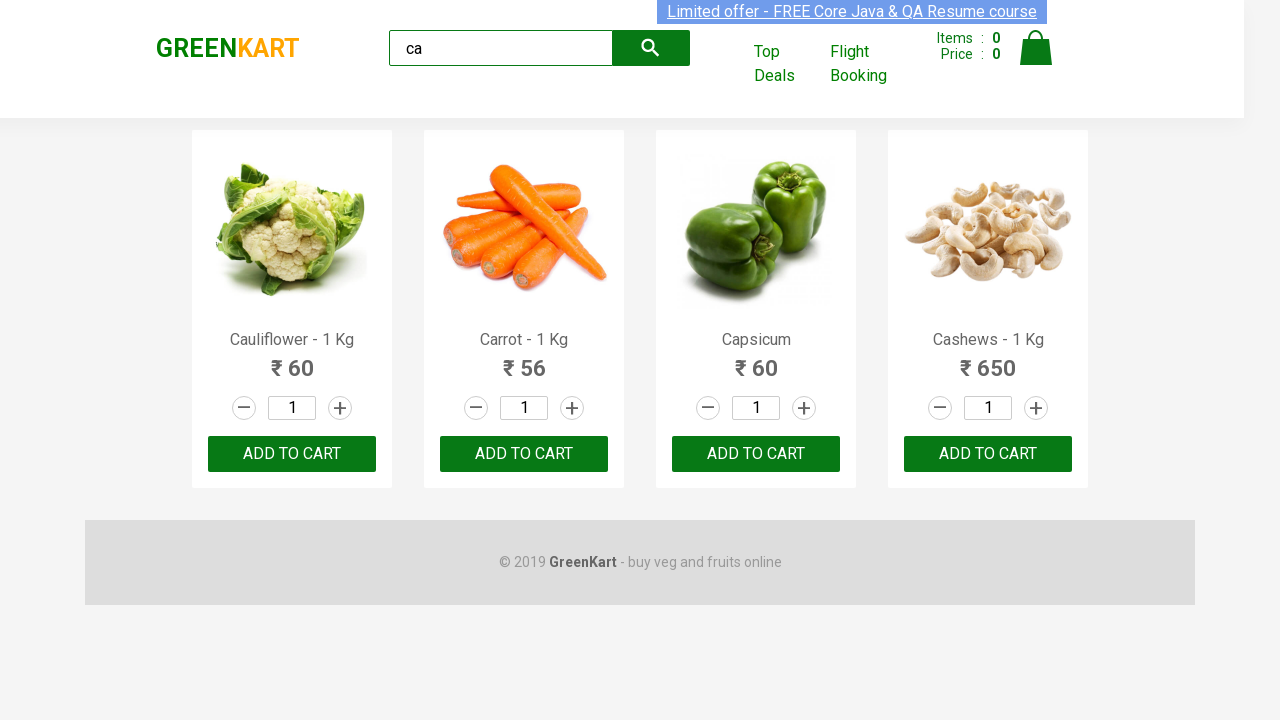